Navigates to Filmweb.pl website and verifies the page title

Starting URL: https://www.filmweb.pl/

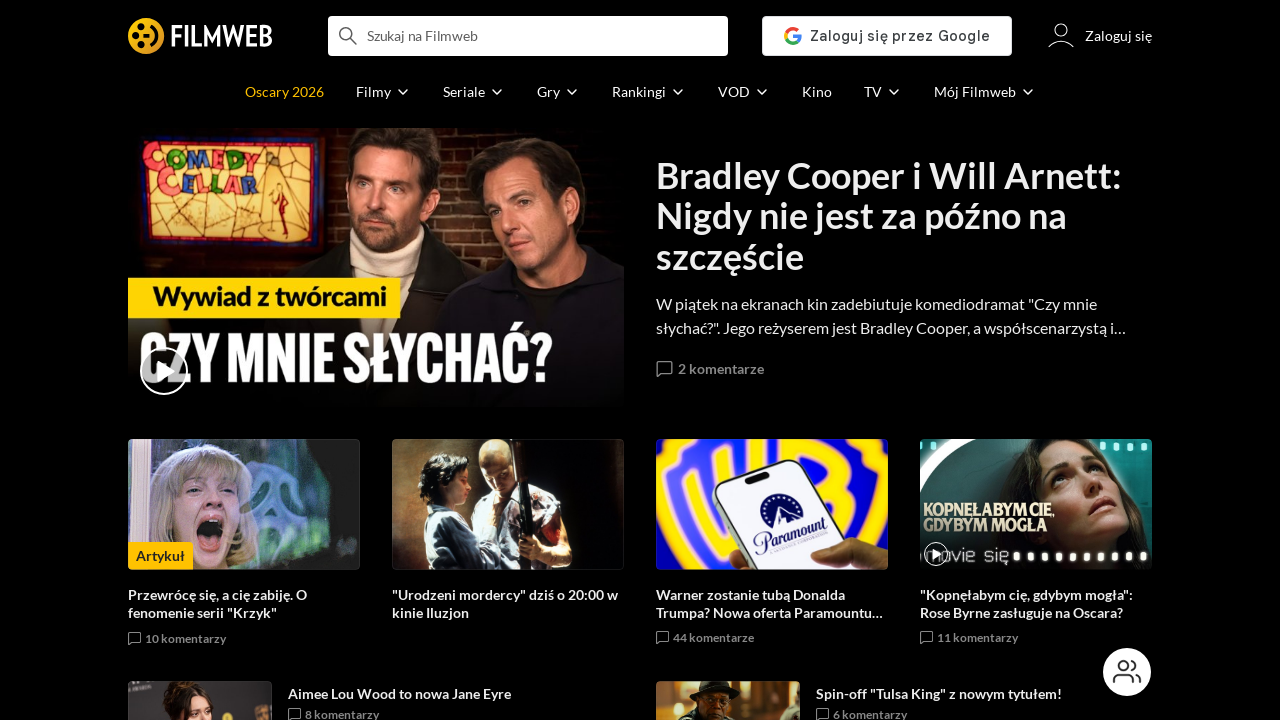

Navigated to Filmweb.pl homepage
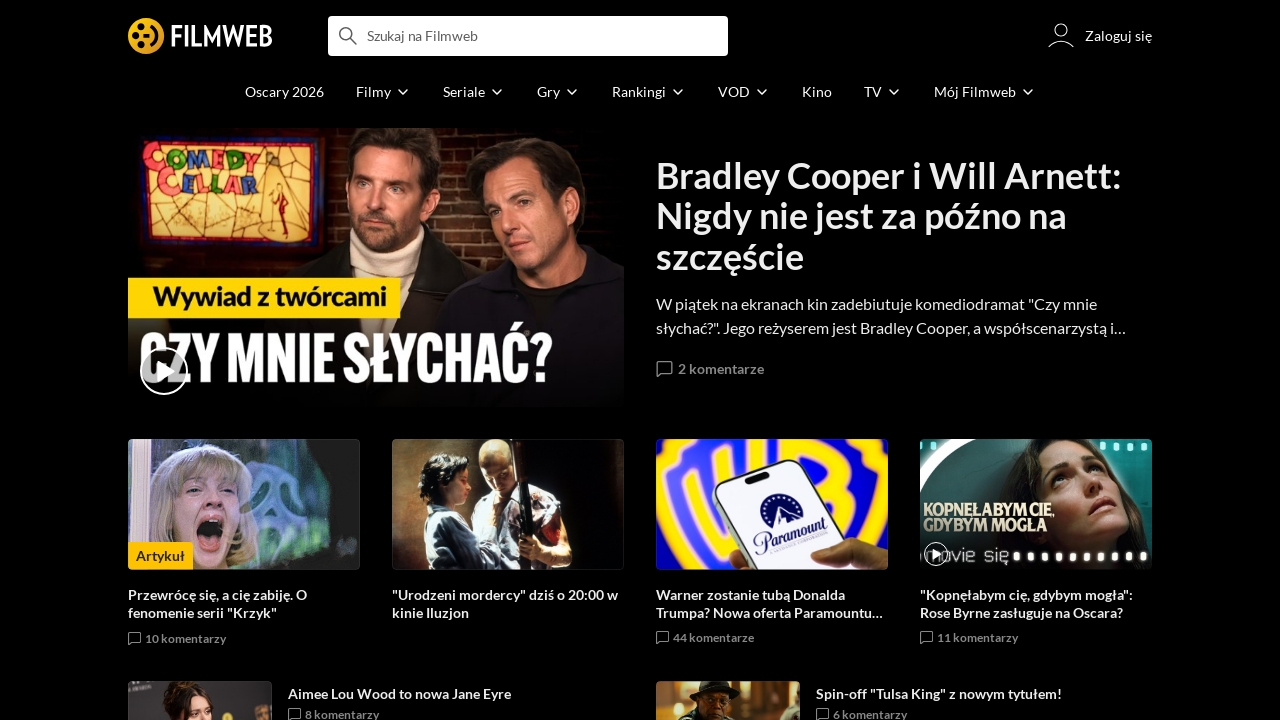

Verified page title is 'Filmweb - filmy takie jak Ty!'
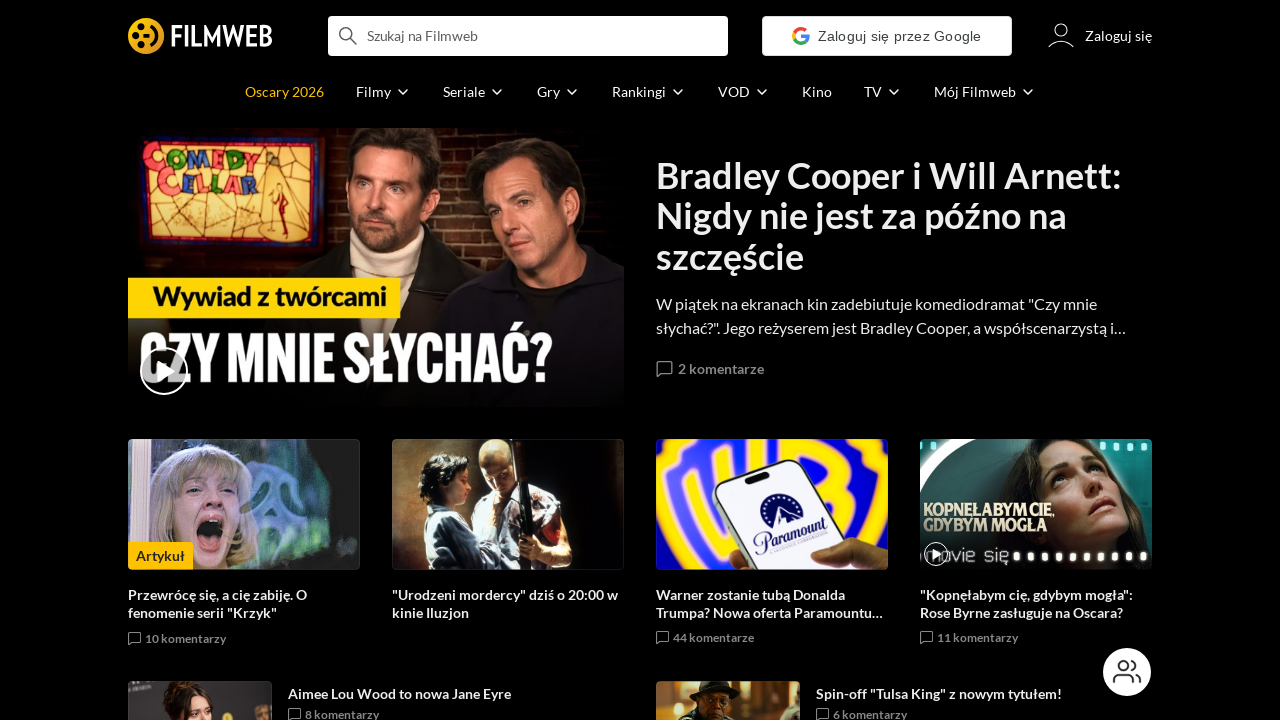

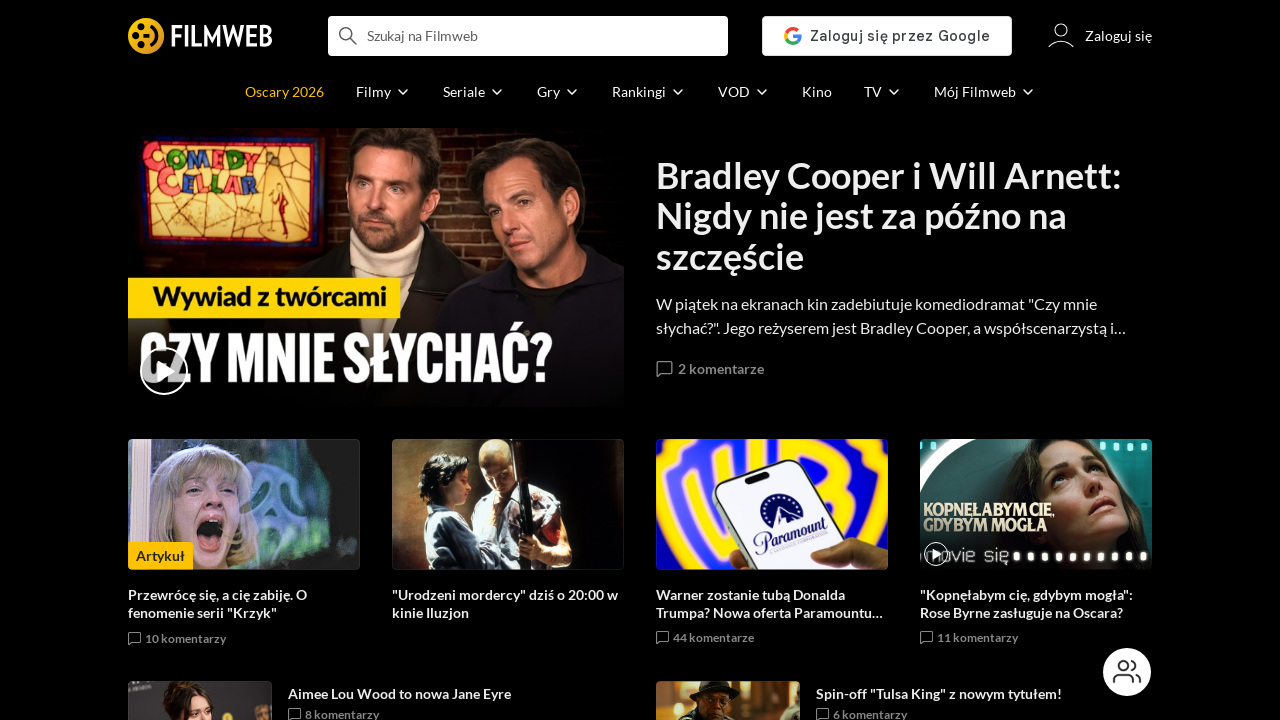